Validates UI component properties on a registration form including input field visibility/editability, radio button functionality, and submit button properties

Starting URL: https://demo.automationtesting.in/Register.html

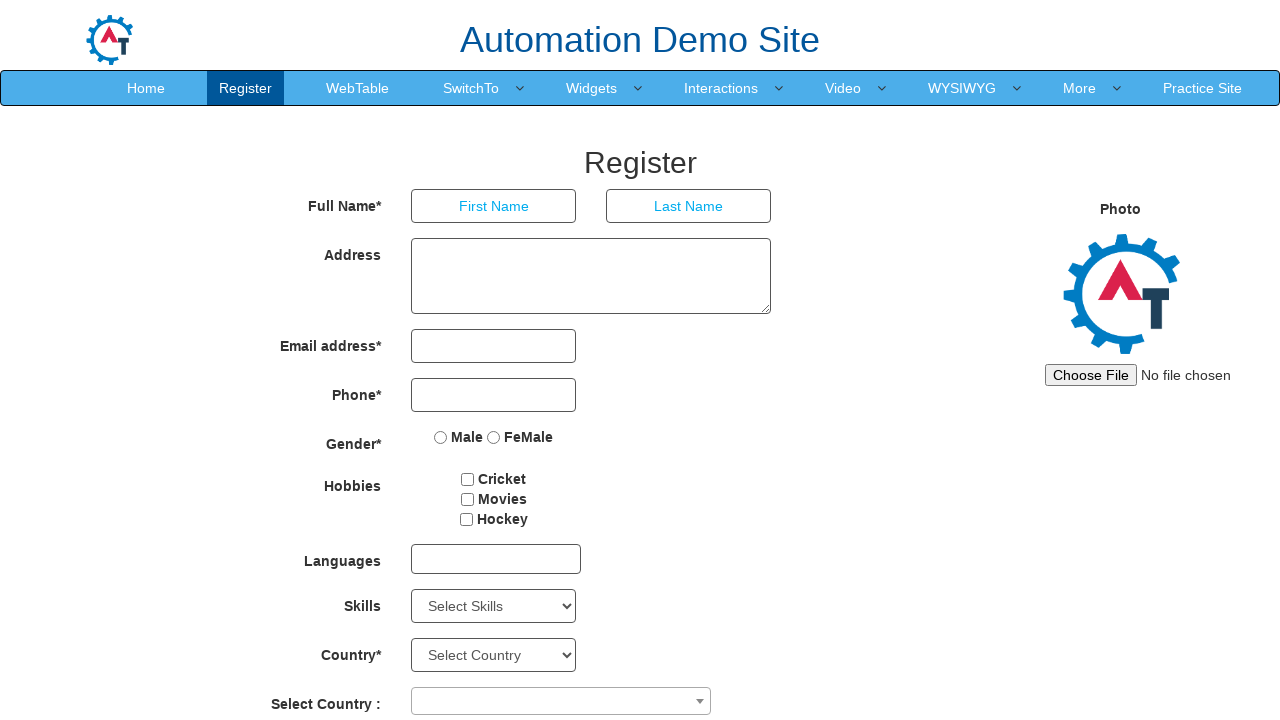

Located first name input field
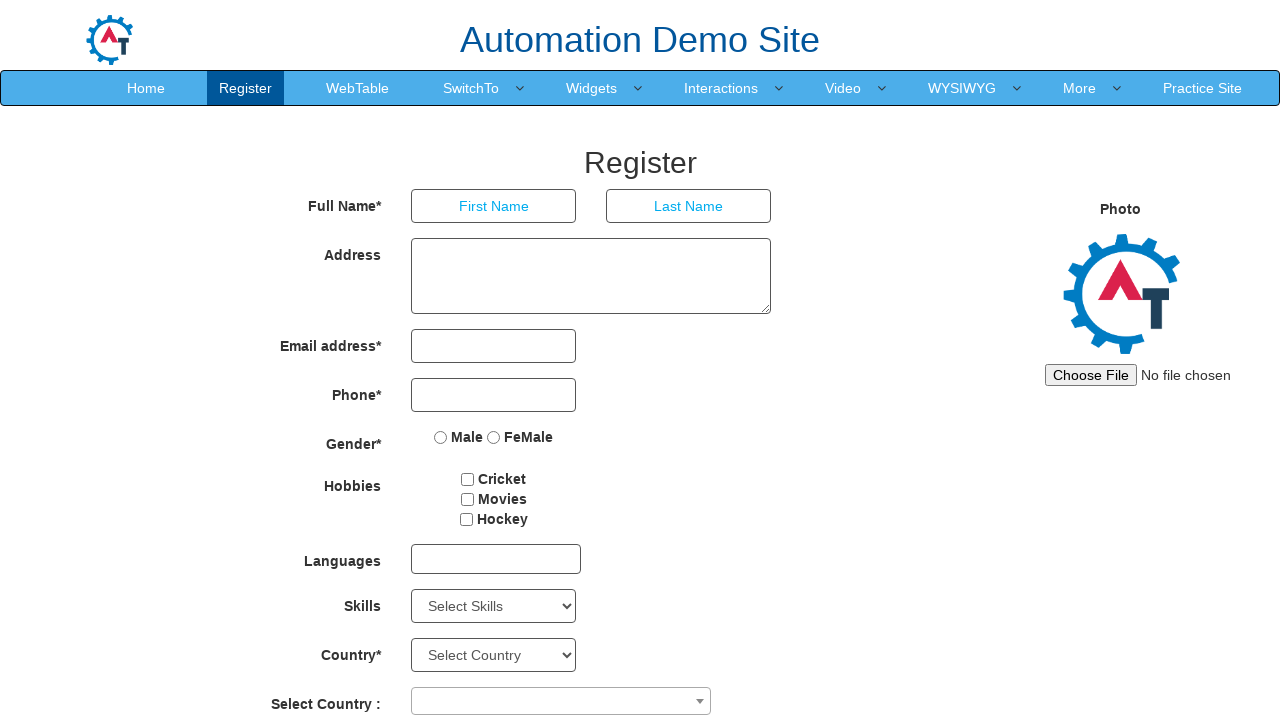

Verified first name input field is visible
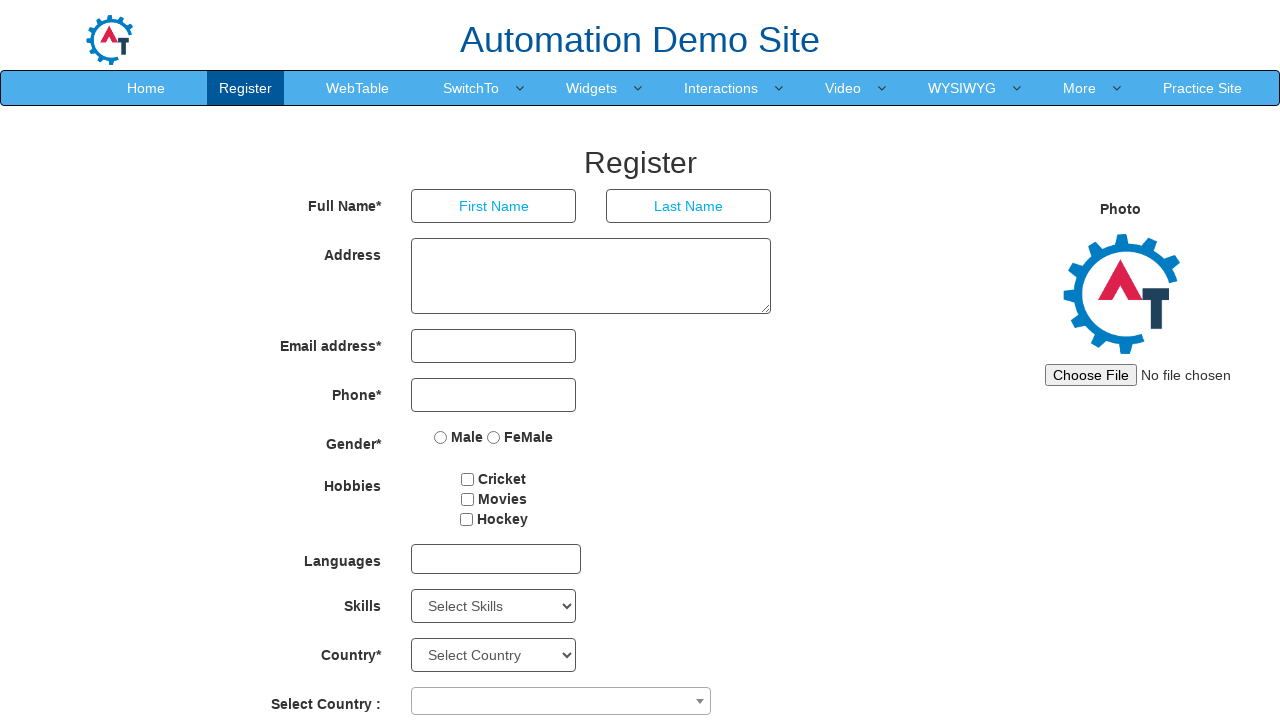

Verified first name input field is editable
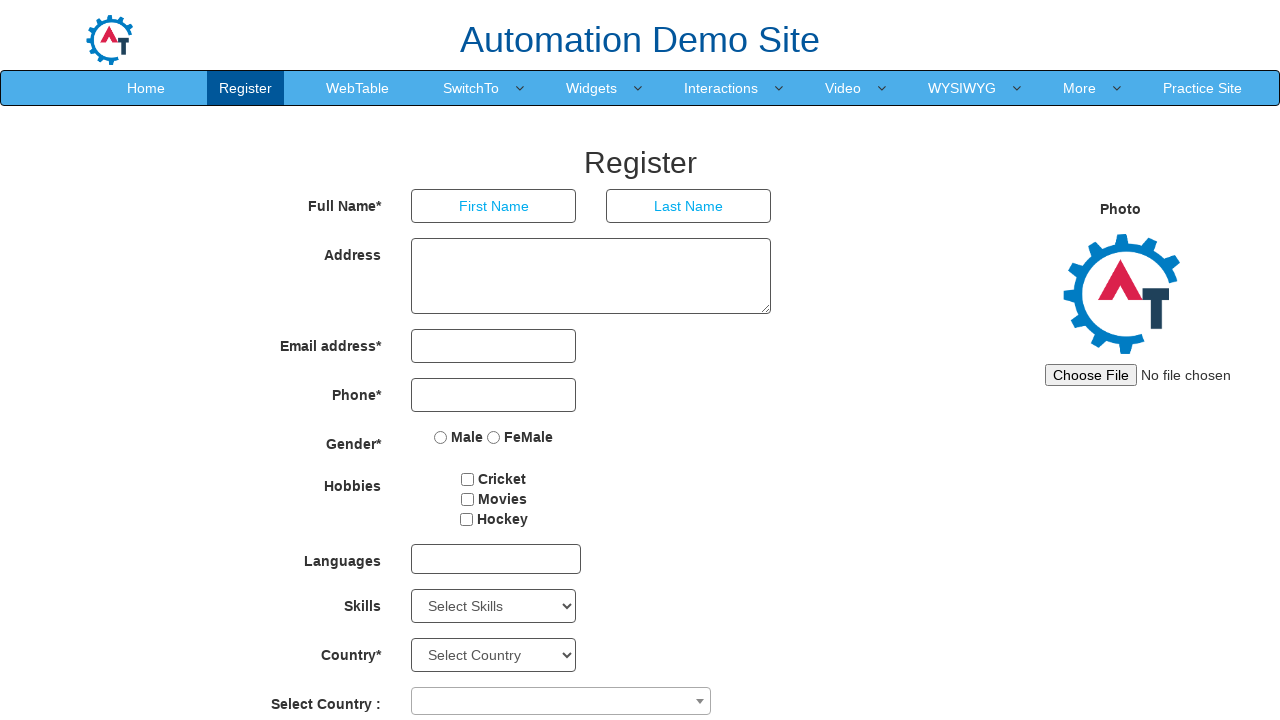

Retrieved placeholder attribute from first name field
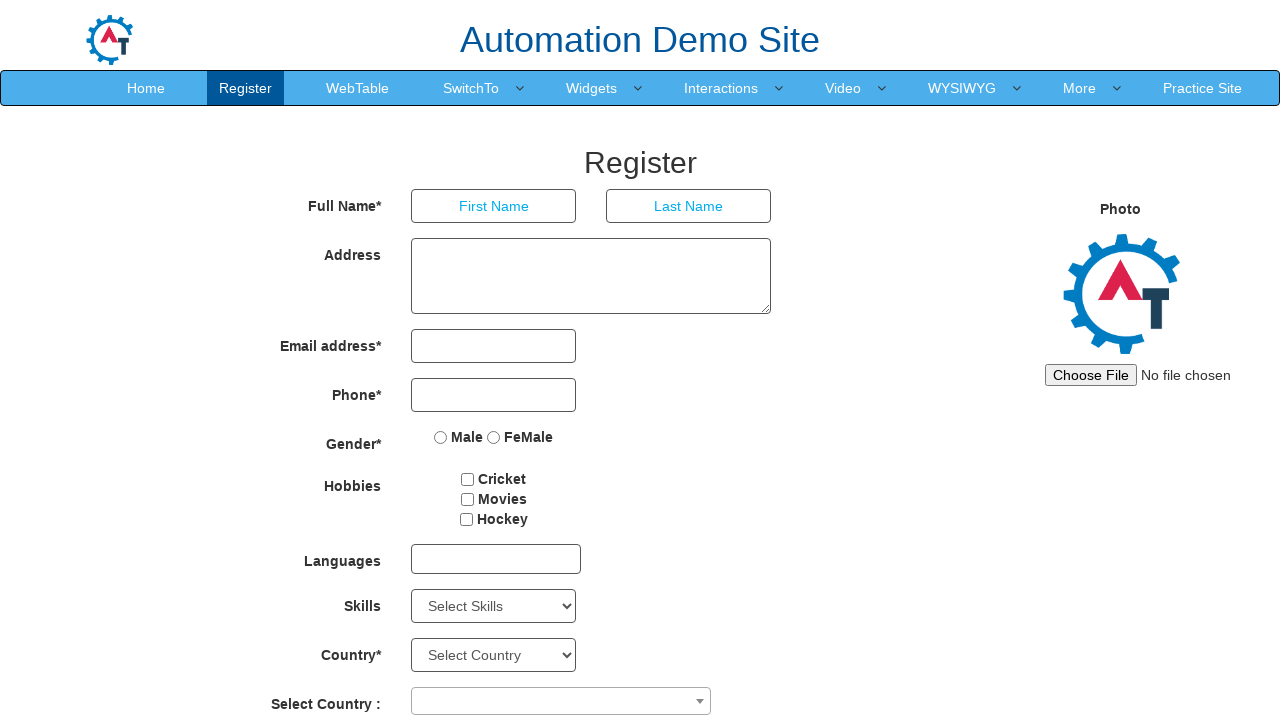

Verified first name placeholder is 'First Name'
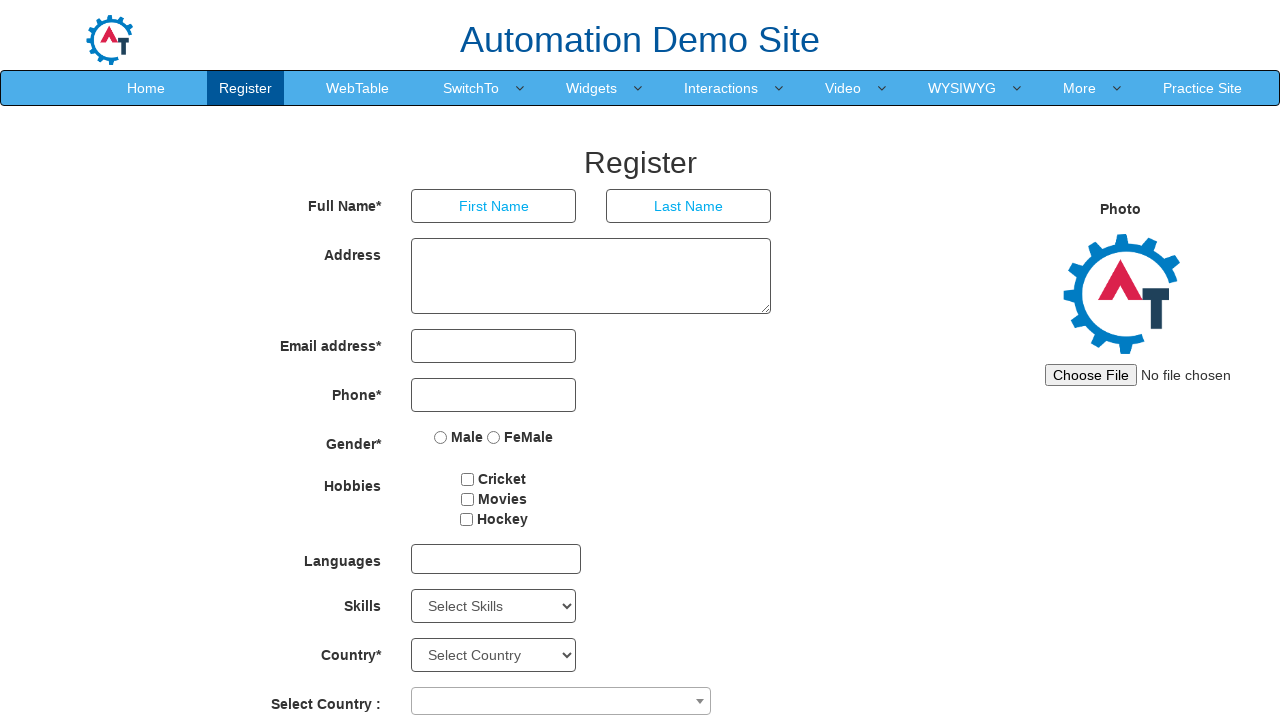

Located male radio button
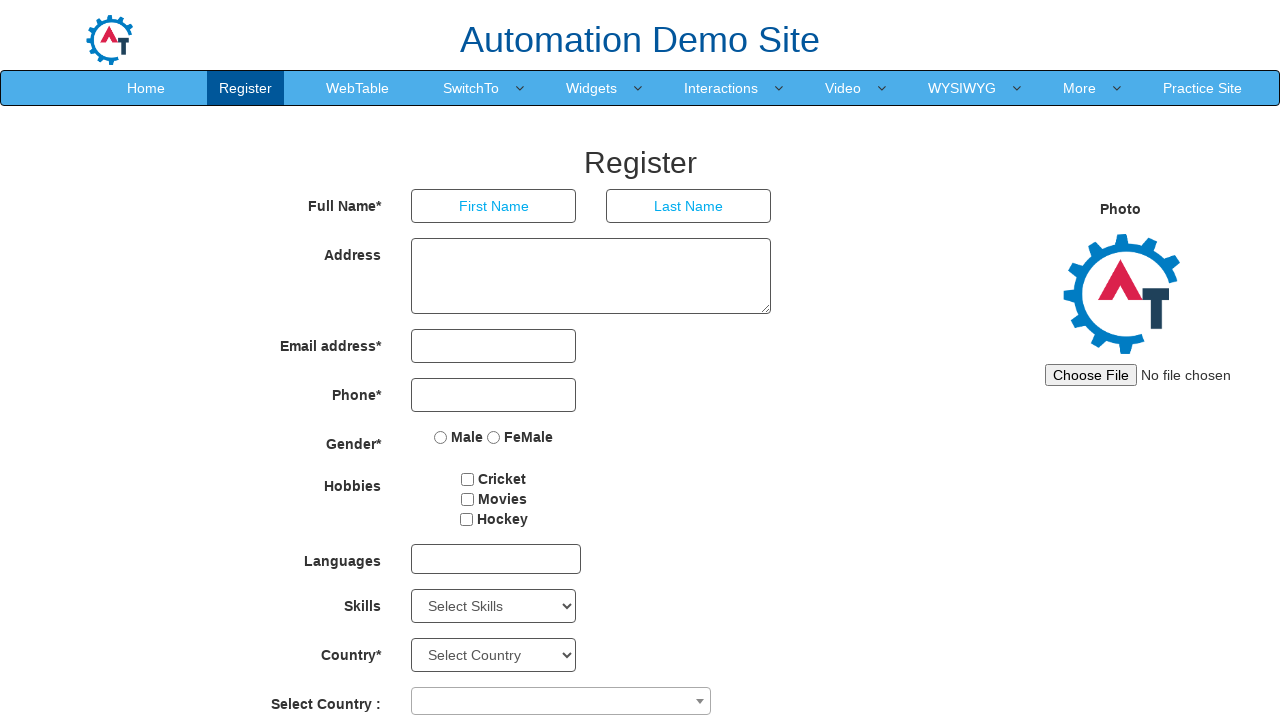

Verified male radio button is visible
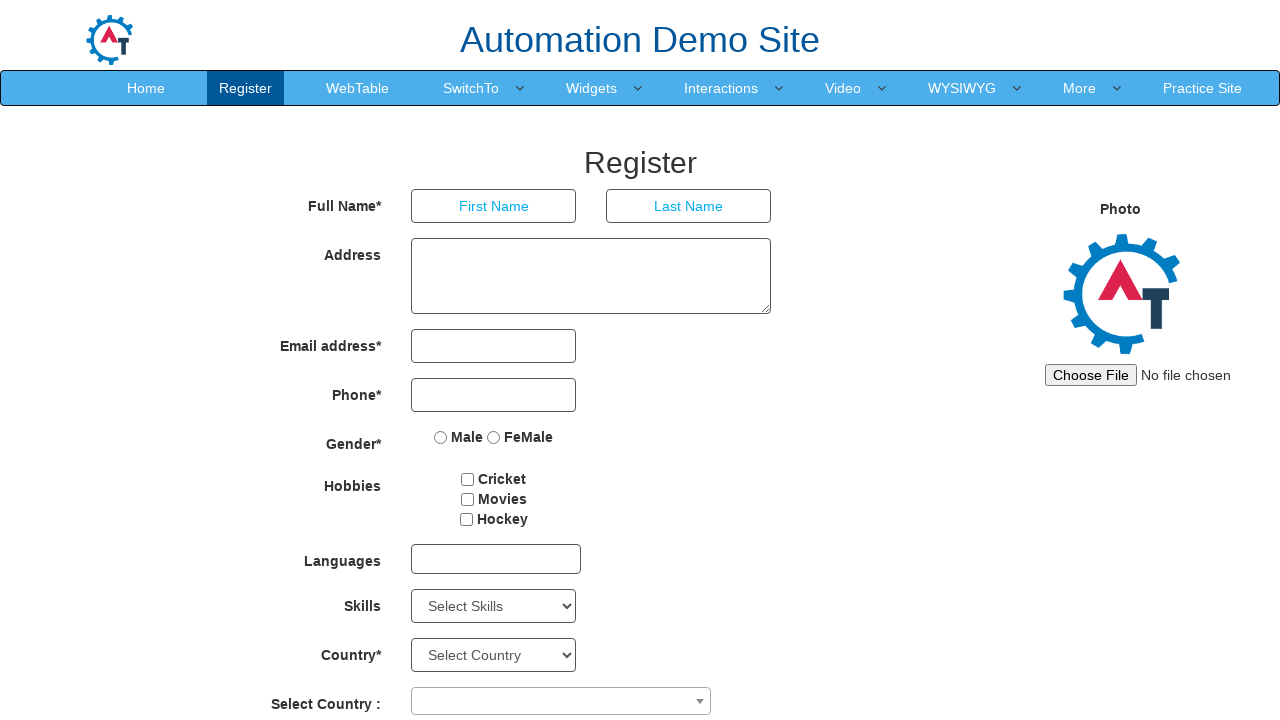

Verified male radio button is functional
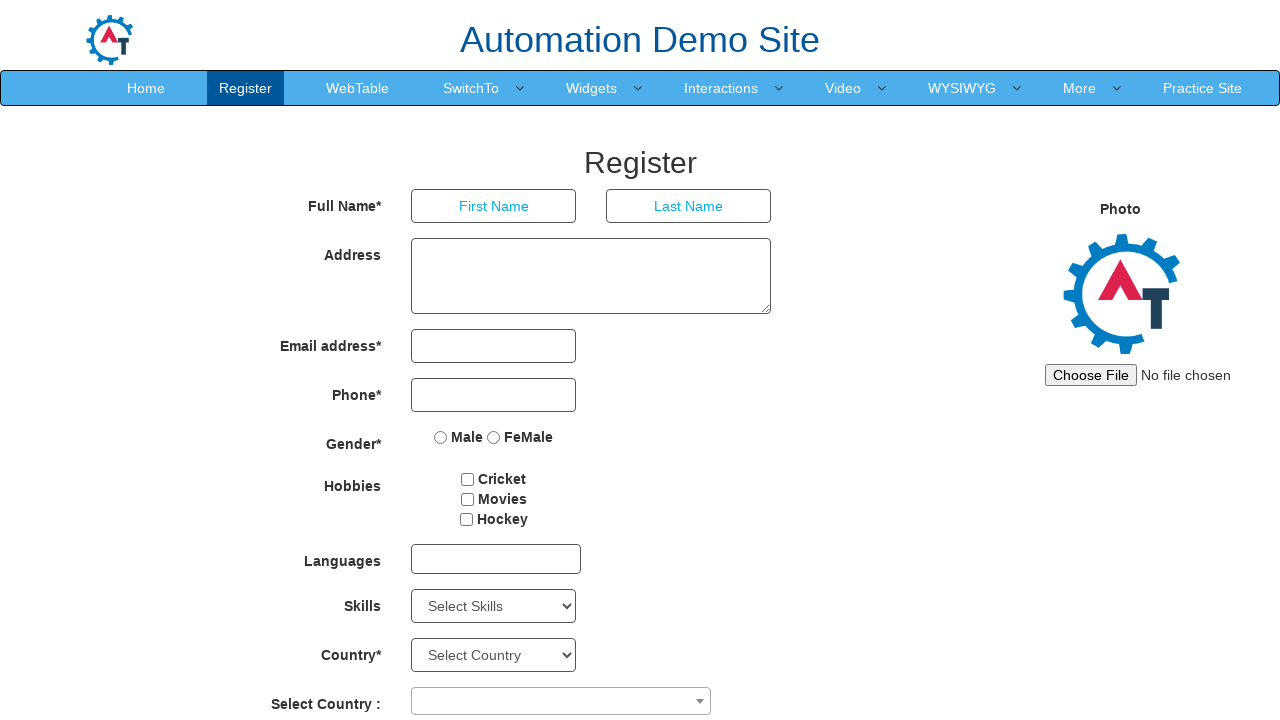

Verified male radio button is not selected by default
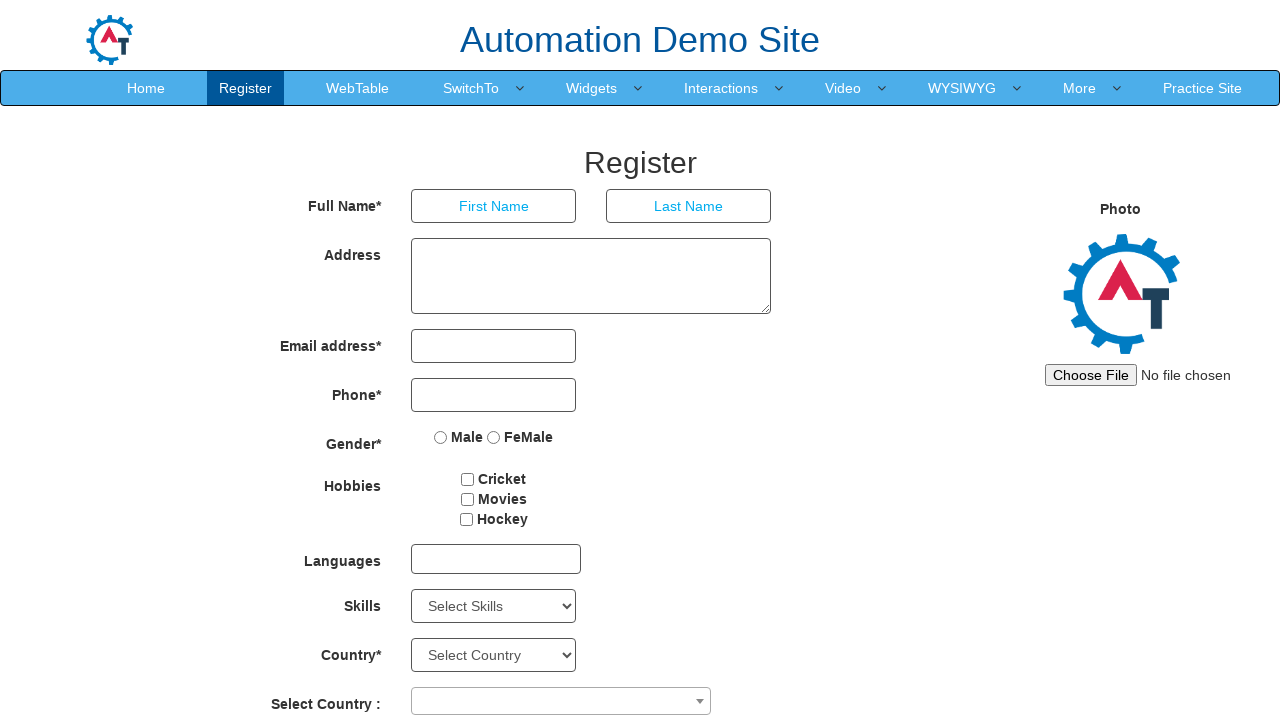

Clicked male radio button at (441, 437) on input[name='radiooptions'] >> nth=0
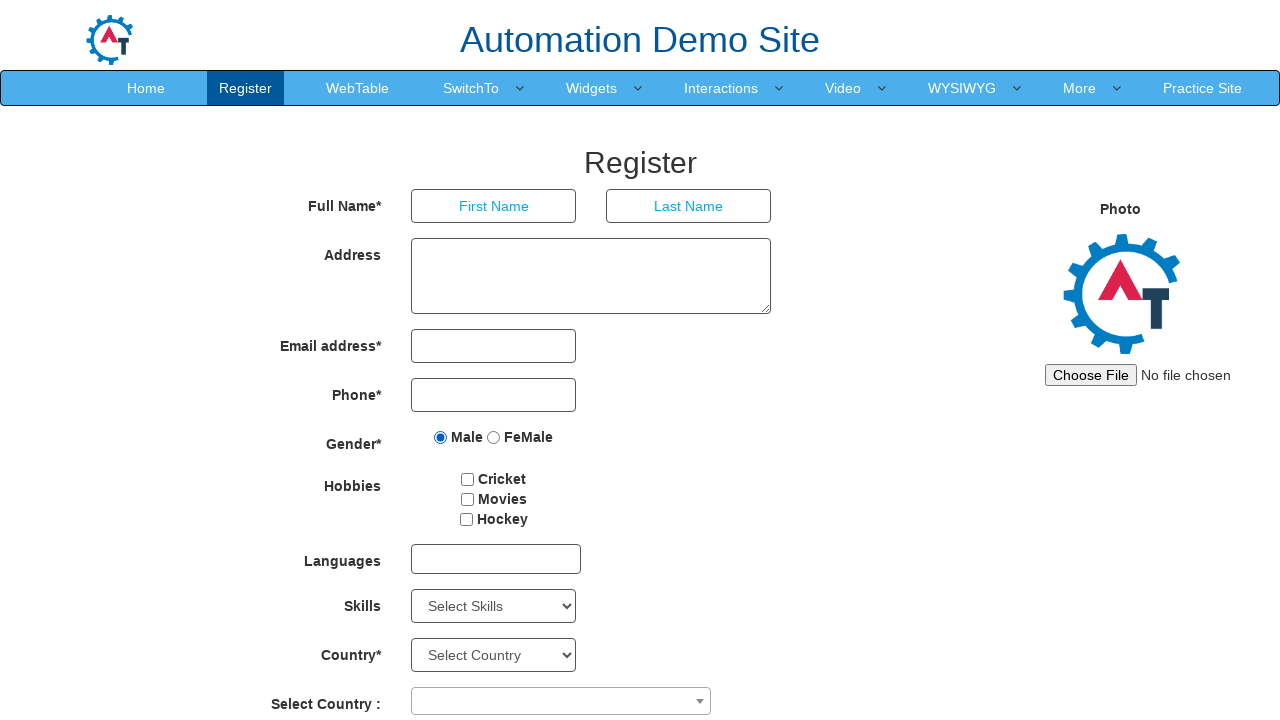

Verified male radio button is selected after clicking
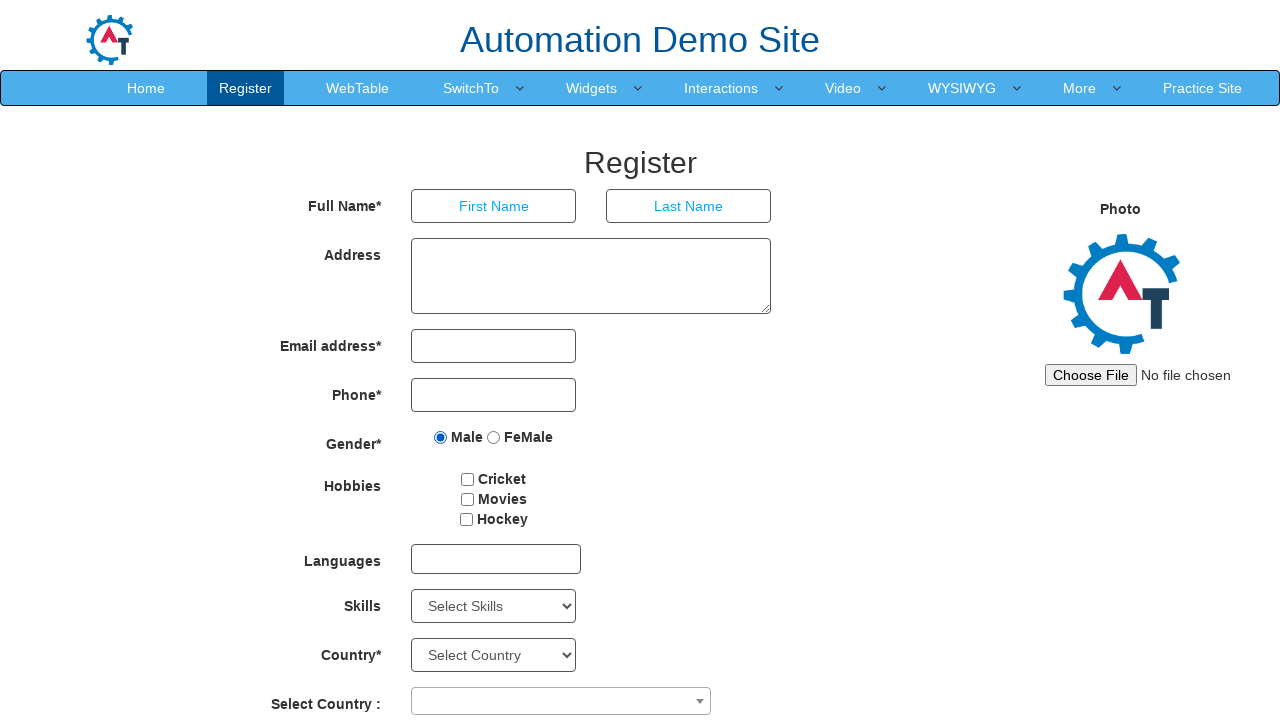

Located submit button
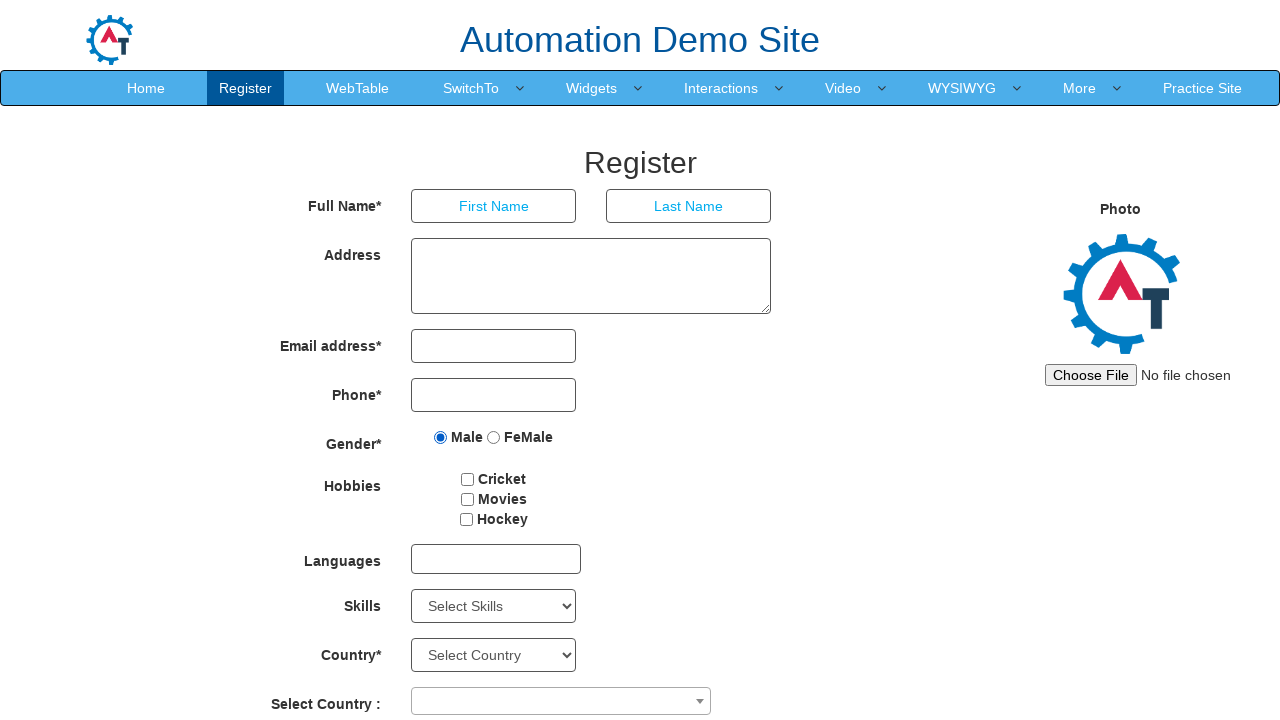

Verified submit button is visible
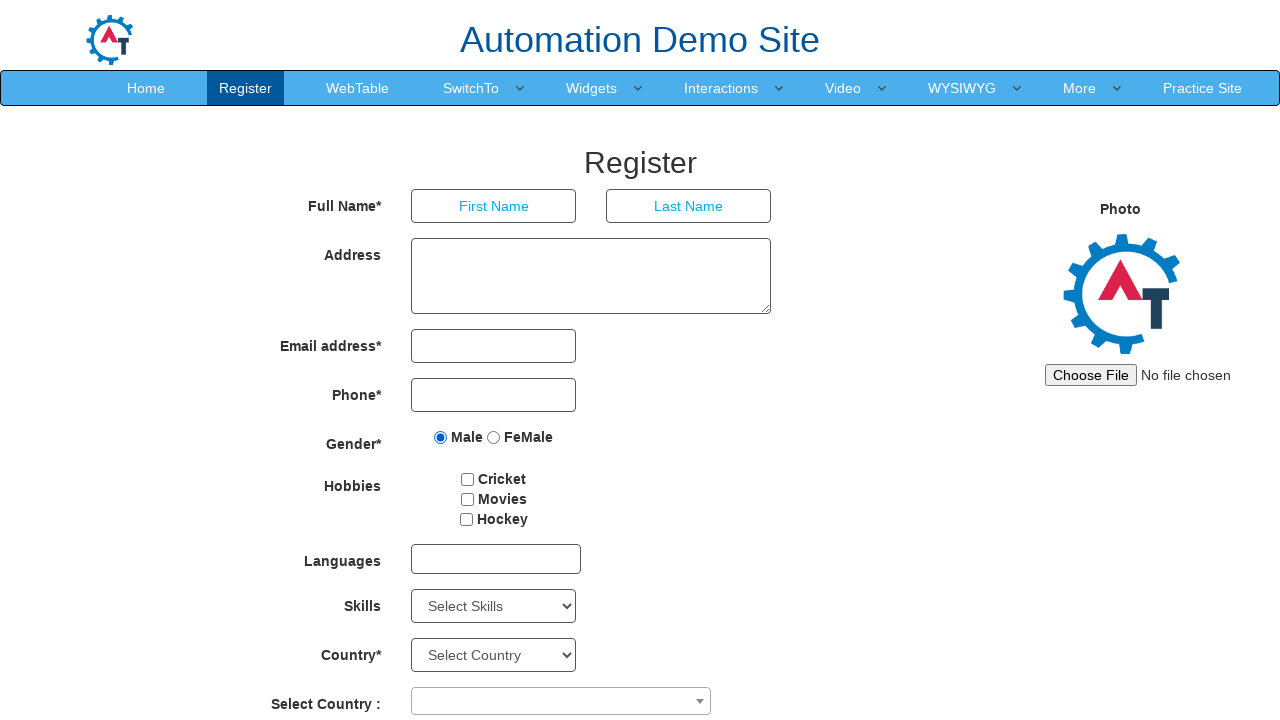

Verified submit button is functional
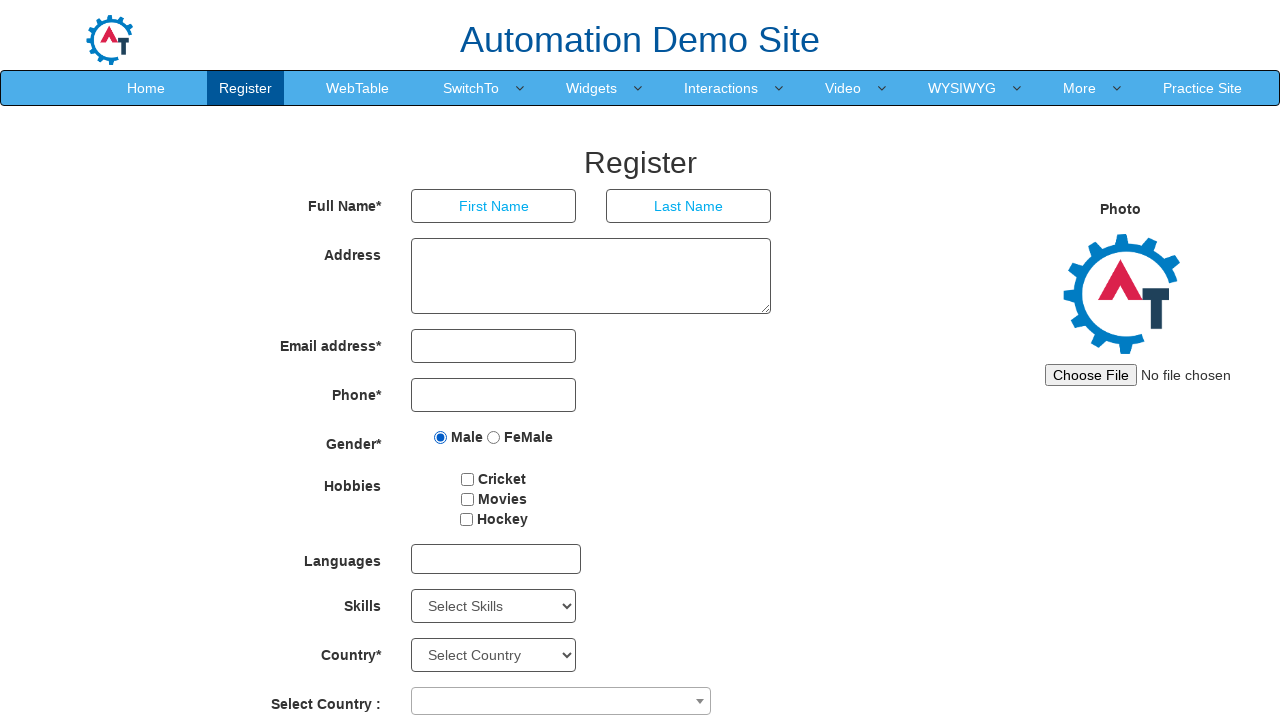

Retrieved submit button text content
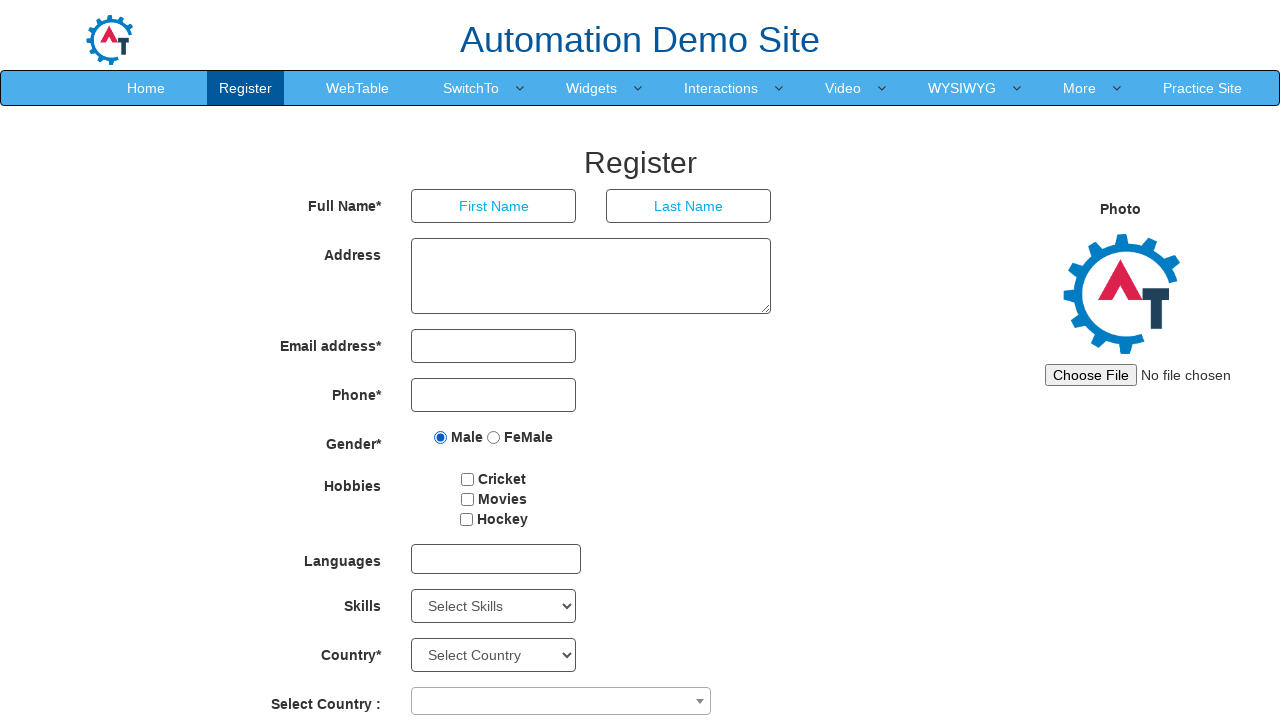

Verified submit button text is 'Submit'
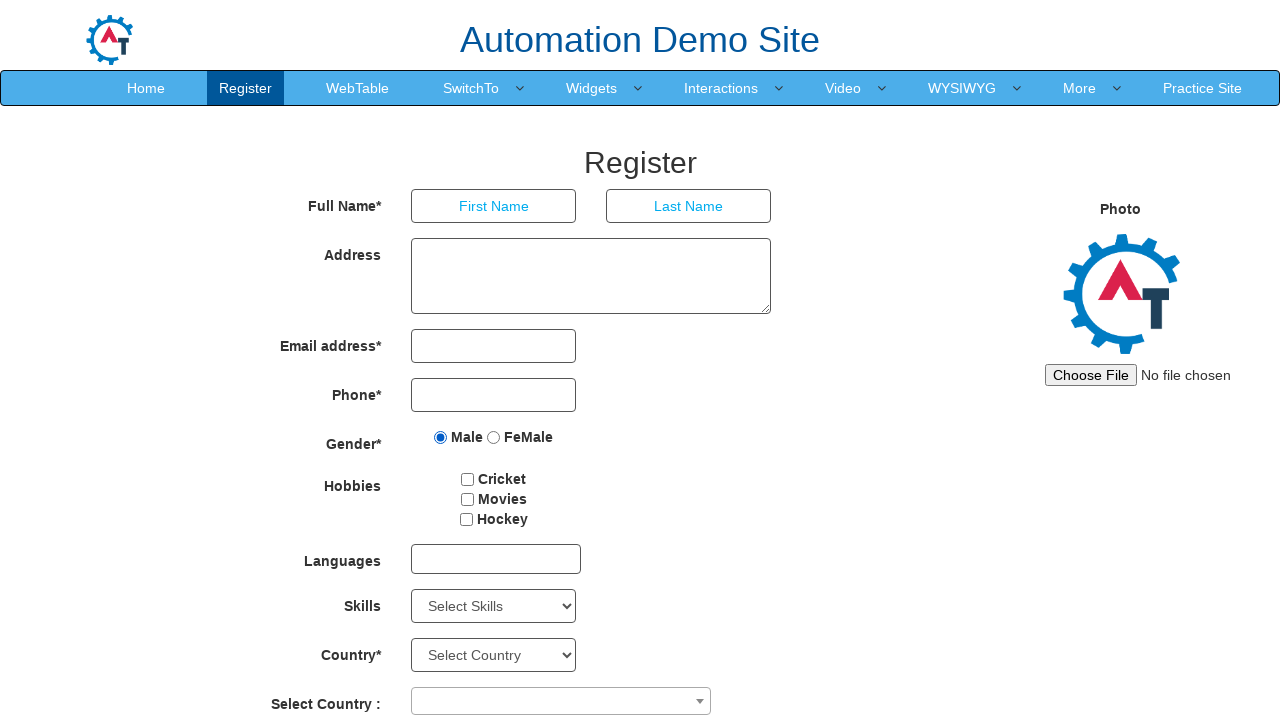

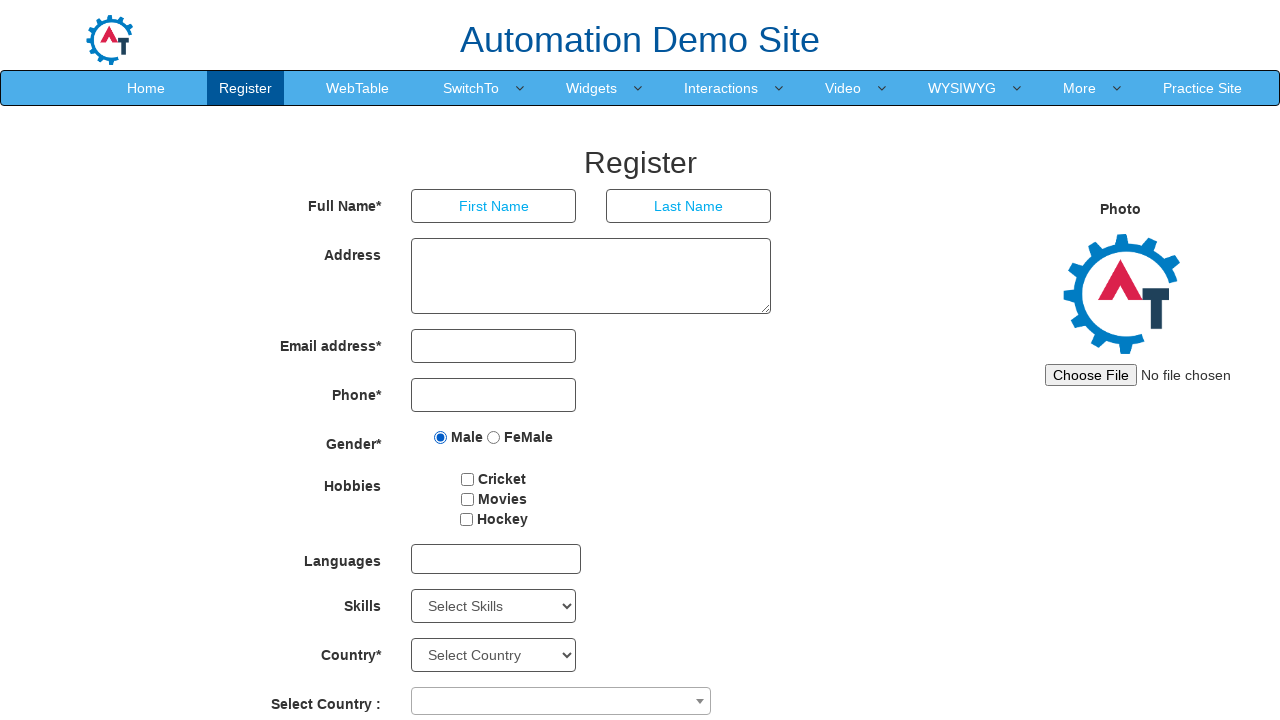